Tests button interaction functionality on DemoQA by performing a double-click on the double-click button and a right-click (context click) on the right-click button

Starting URL: https://demoqa.com/buttons

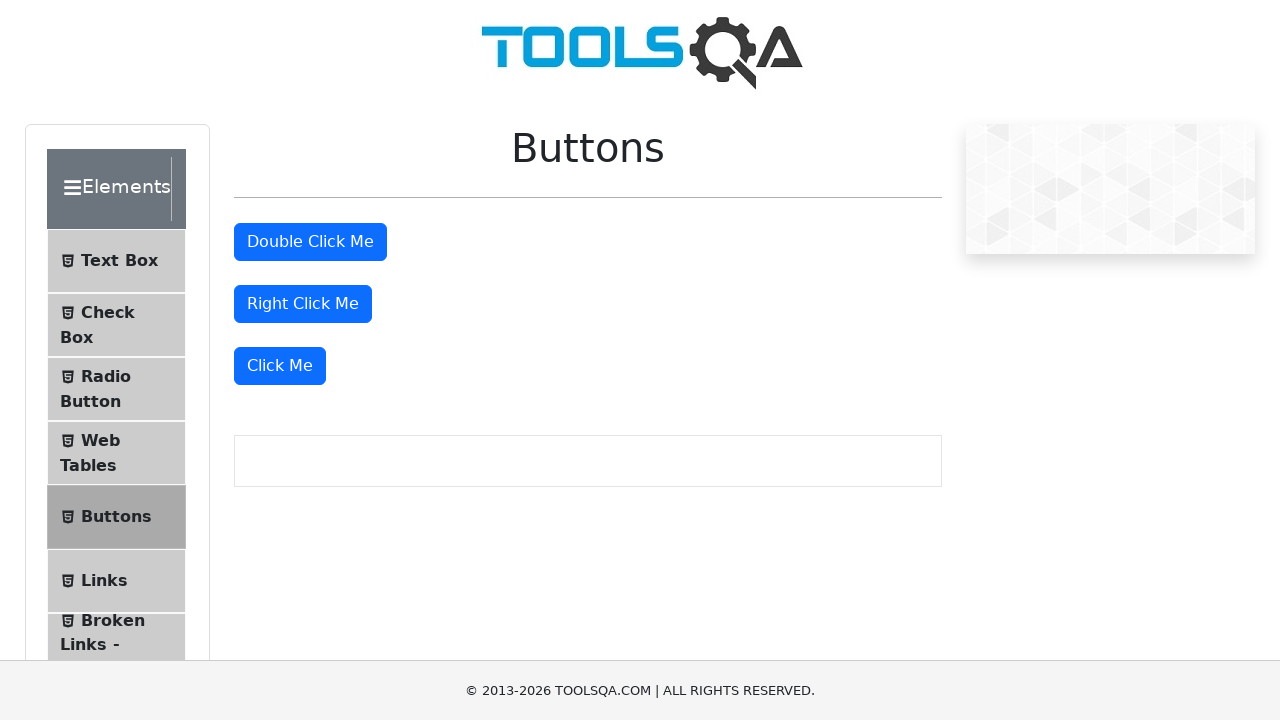

Double-clicked the double-click button at (310, 242) on #doubleClickBtn
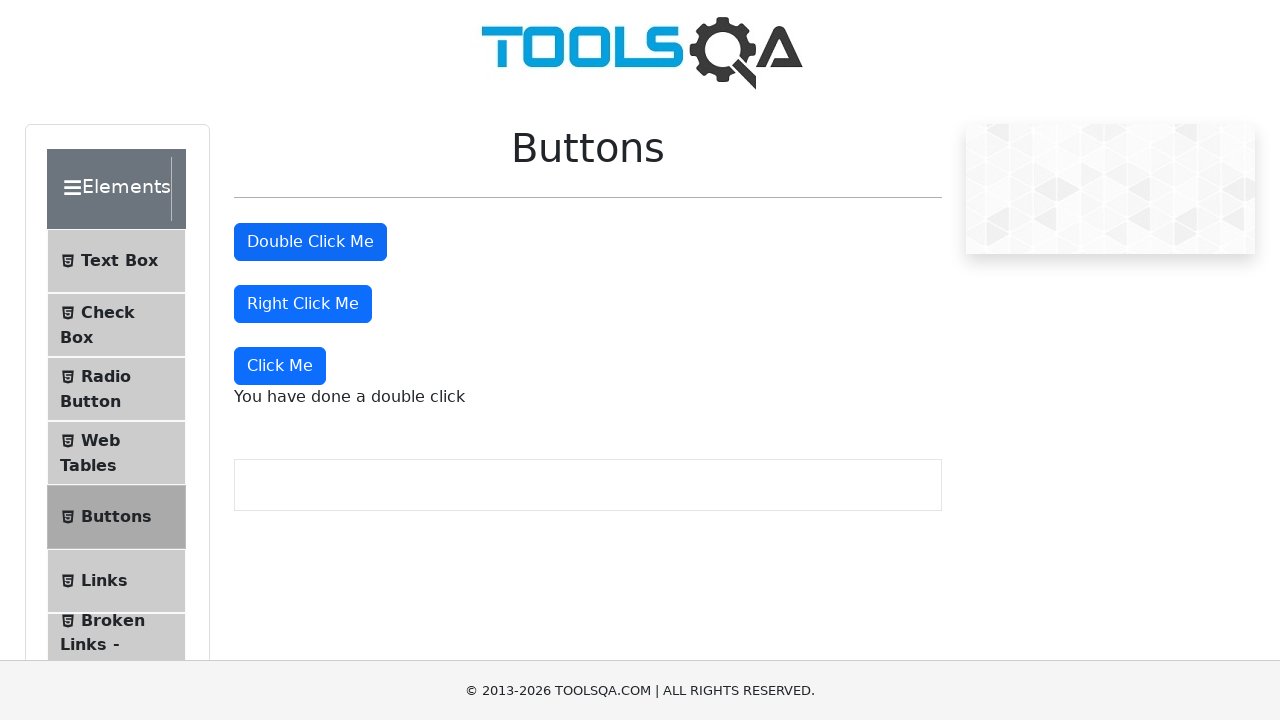

Right-clicked the right-click button at (303, 304) on #rightClickBtn
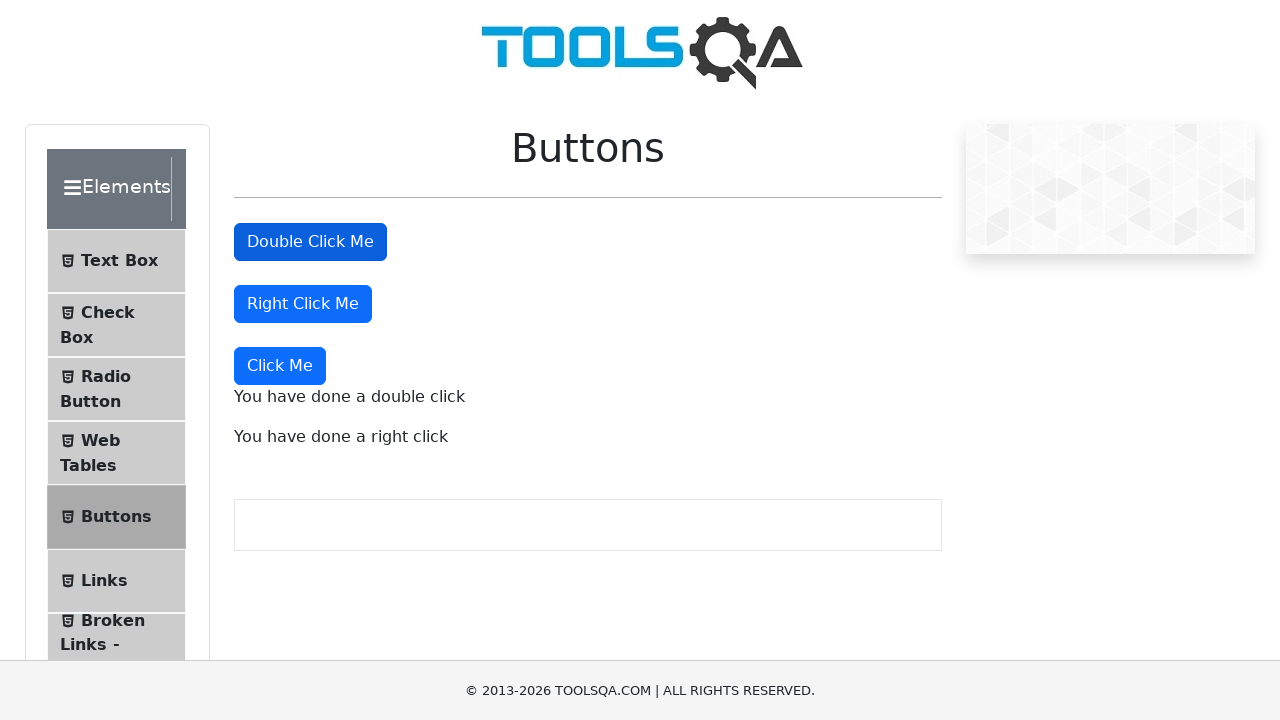

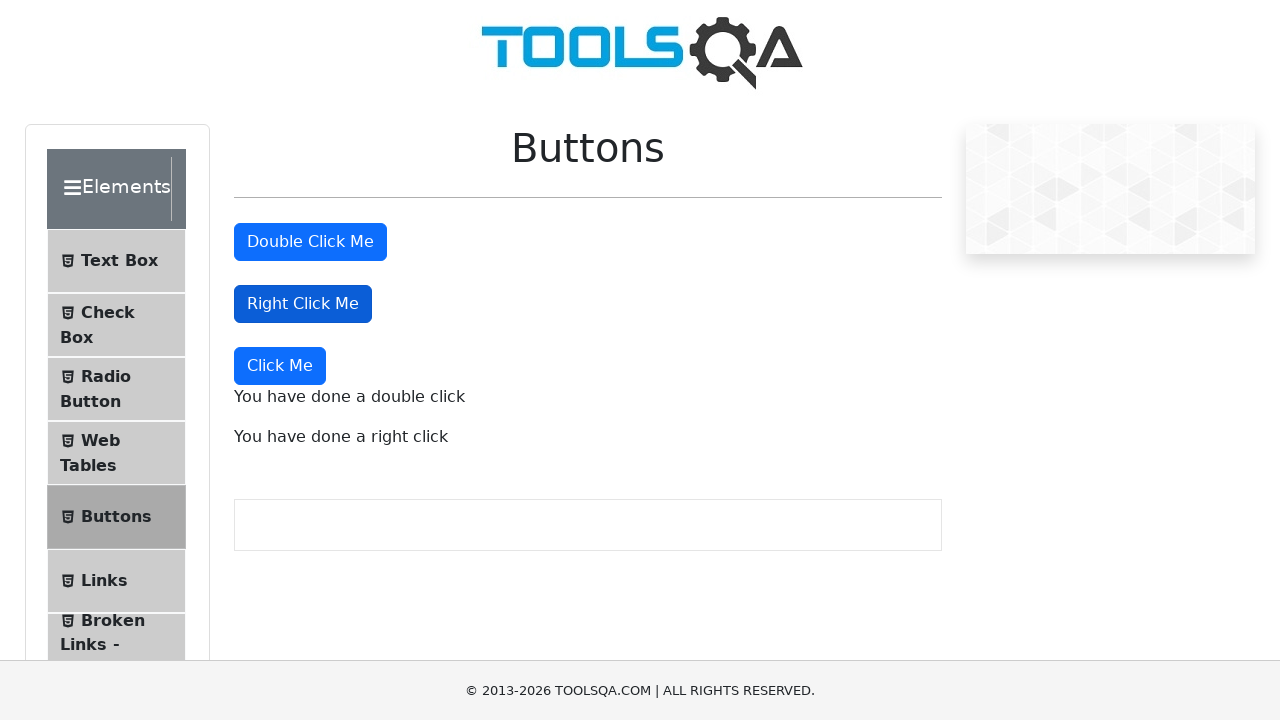